Navigates to an Angular demo application and clicks the library navigation button to test navigation functionality

Starting URL: https://rahulshettyacademy.com/angularAppdemo/

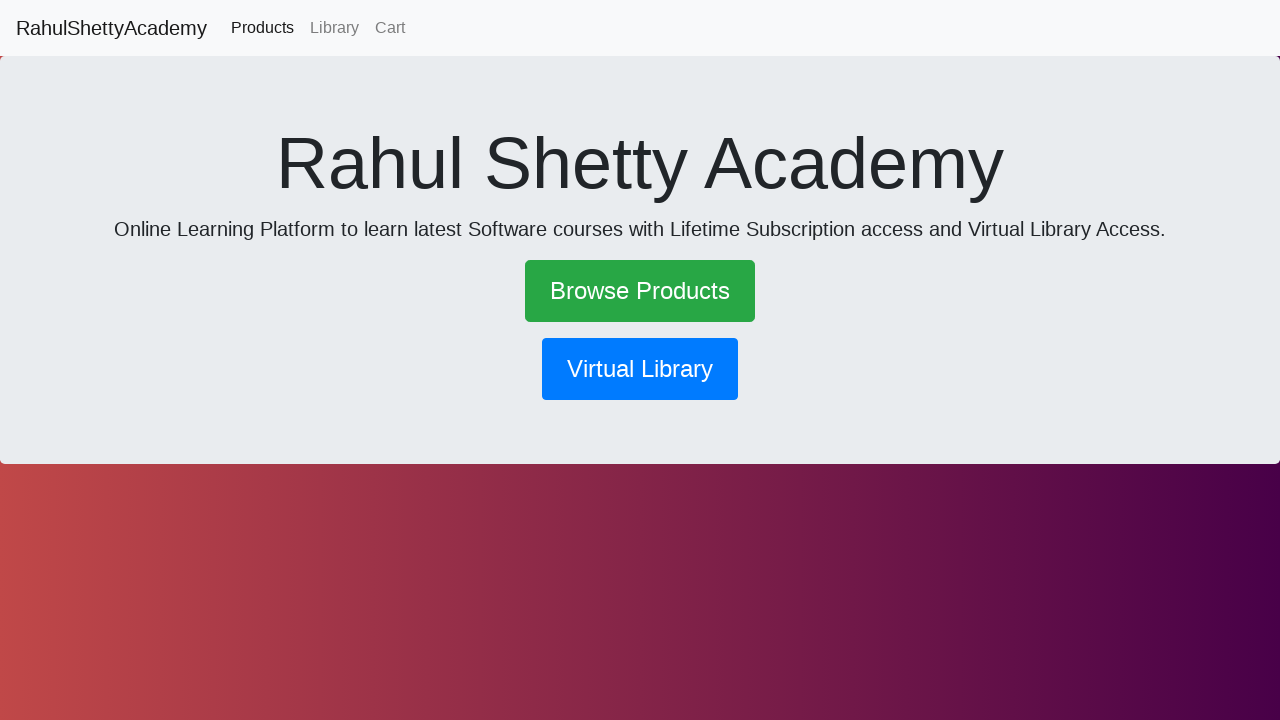

Clicked the library navigation button at (640, 369) on button[routerlink*='library']
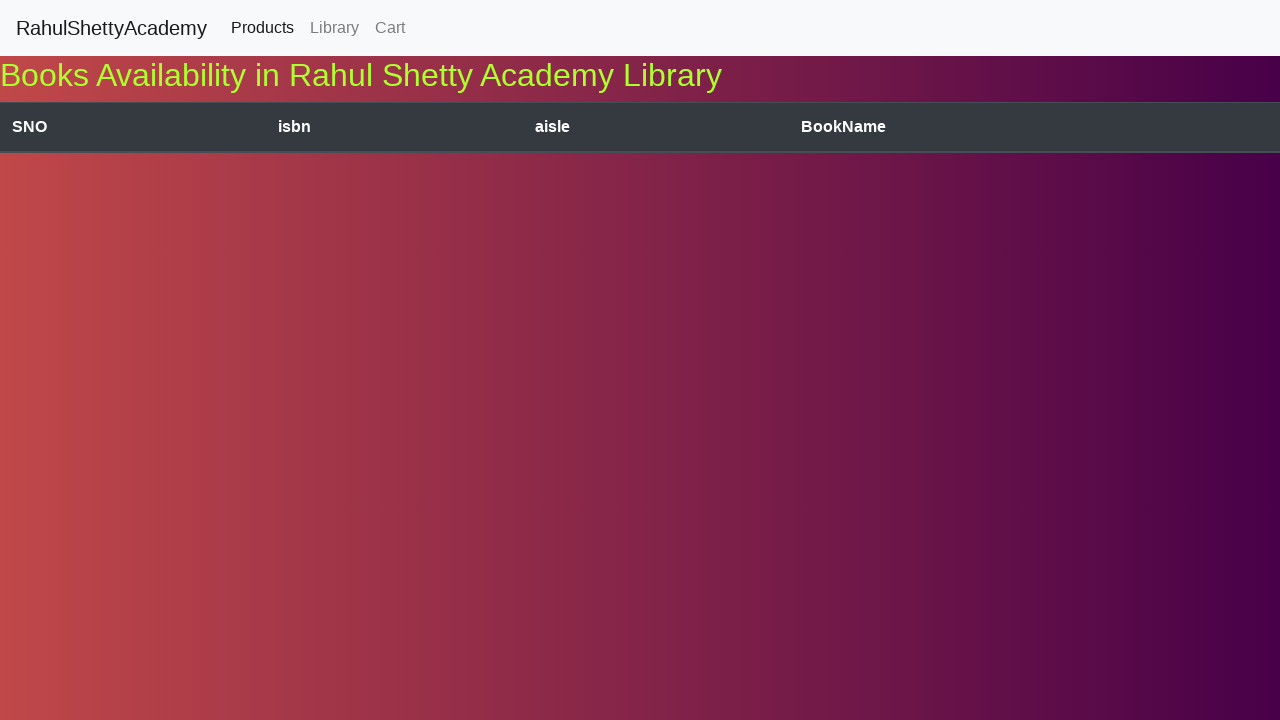

Navigation completed and network idle state reached
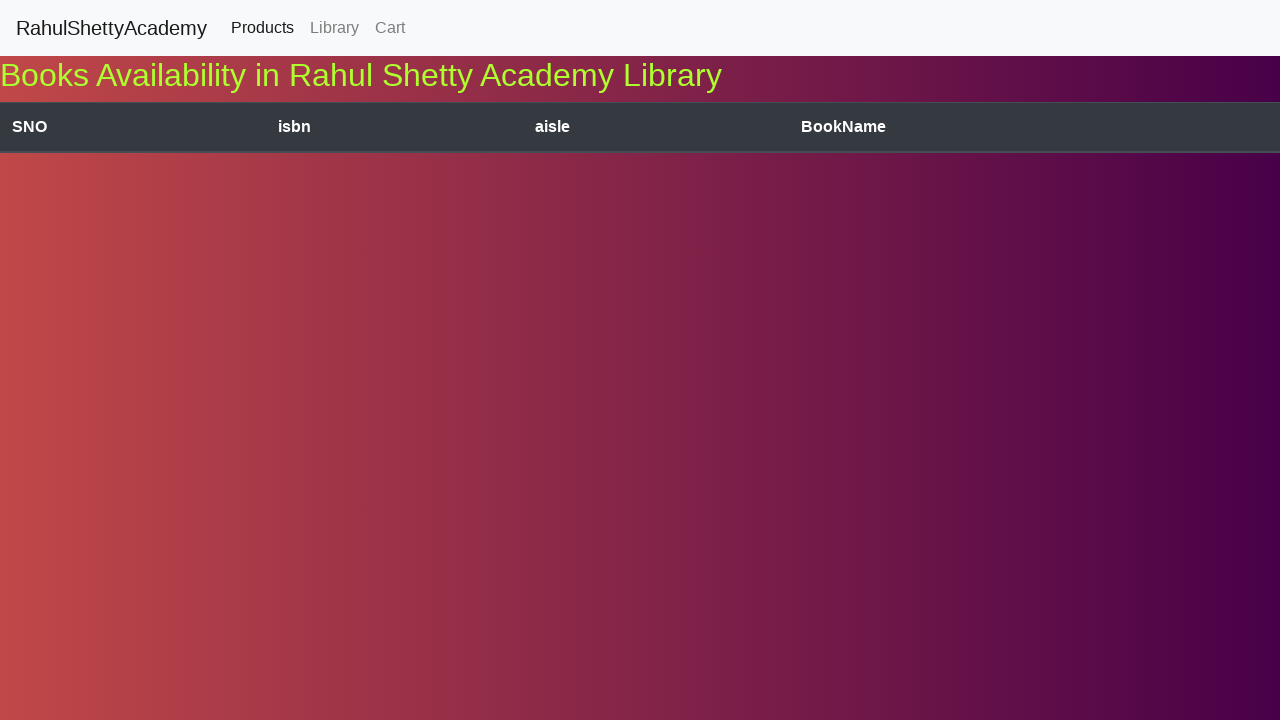

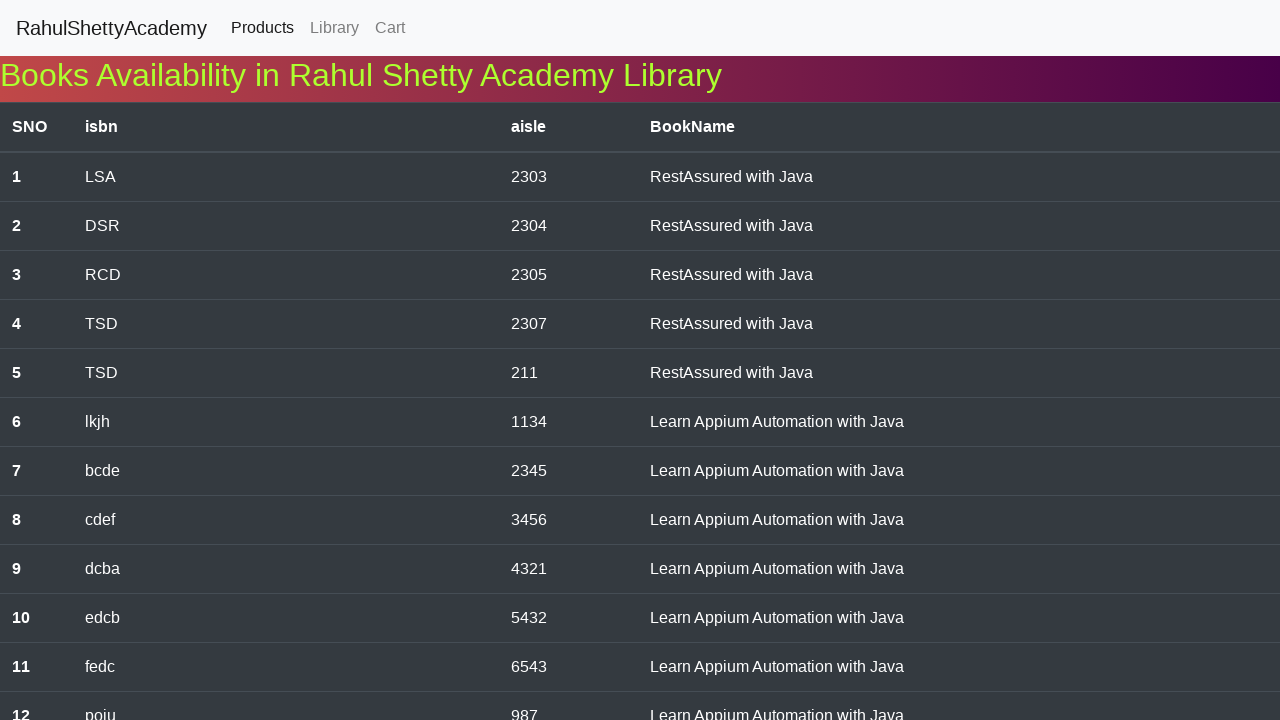